Tests product search and cart functionality by searching for products, filtering results, and adding specific items to cart

Starting URL: https://rahulshettyacademy.com/seleniumPractise/#/

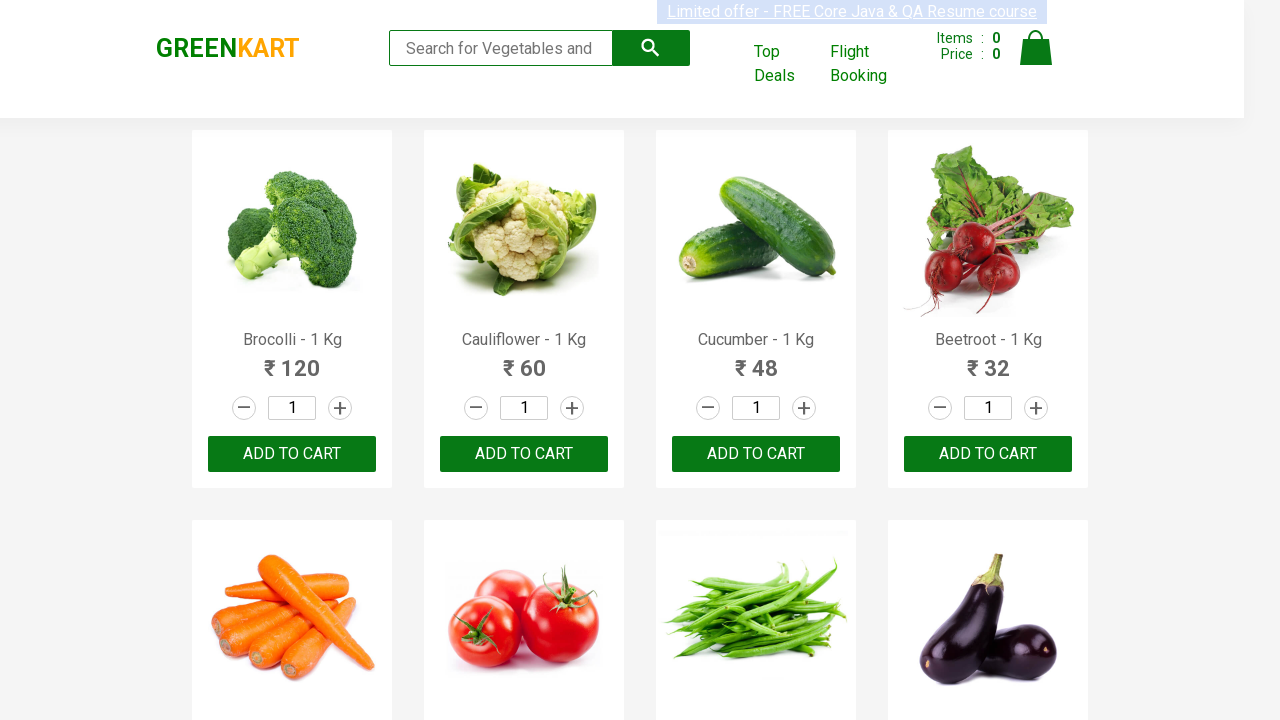

Navigated to Rahul Shetty Academy practice site
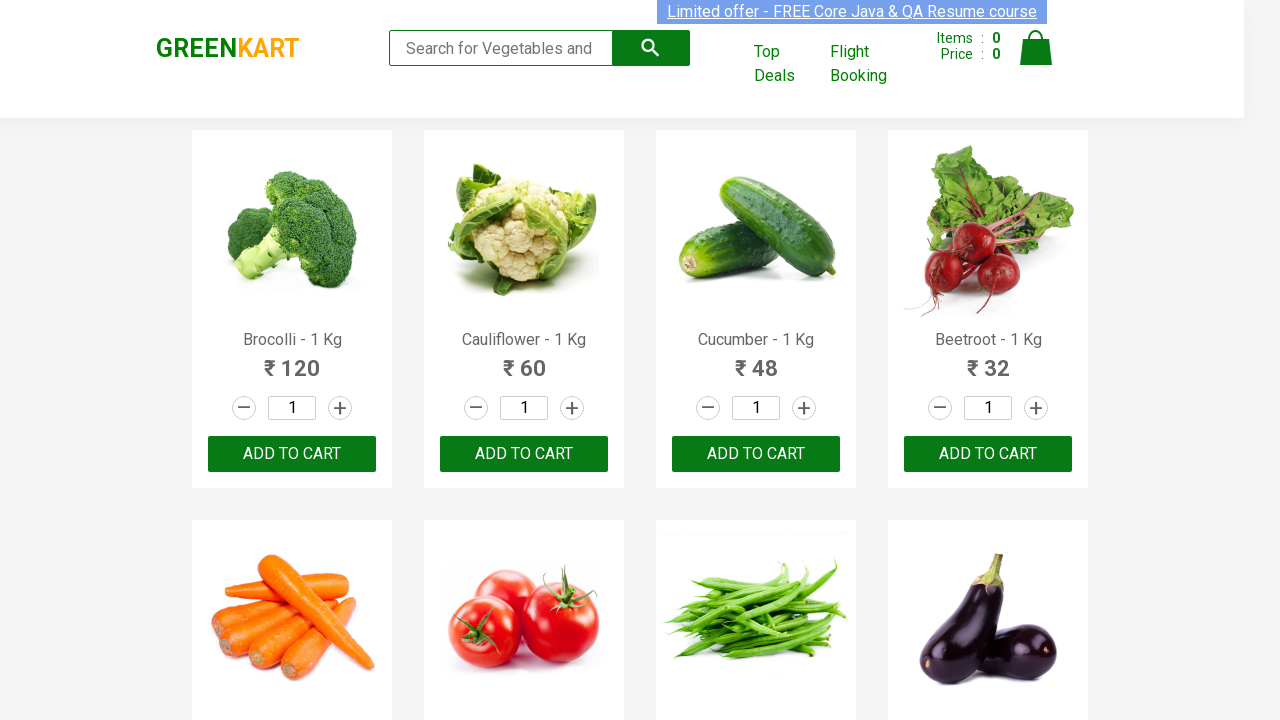

Entered 'ca' in search field to filter products on input[type="search"]
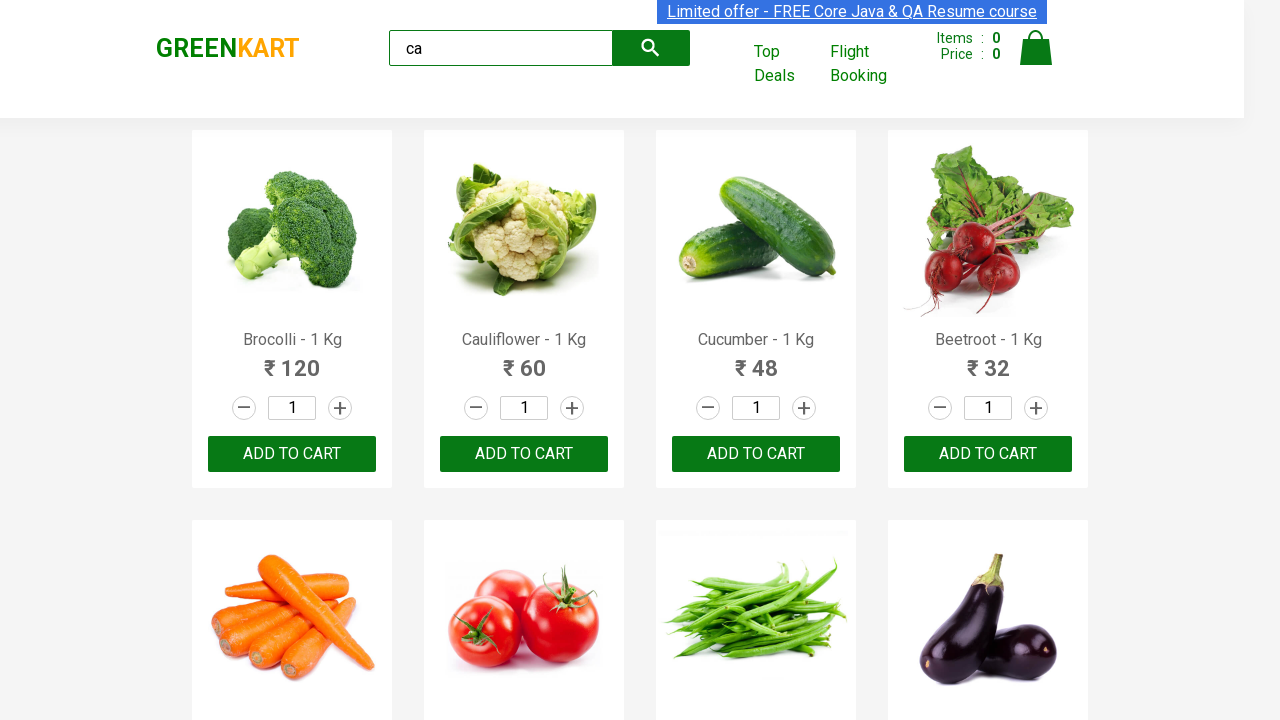

Waited for filtered products to load
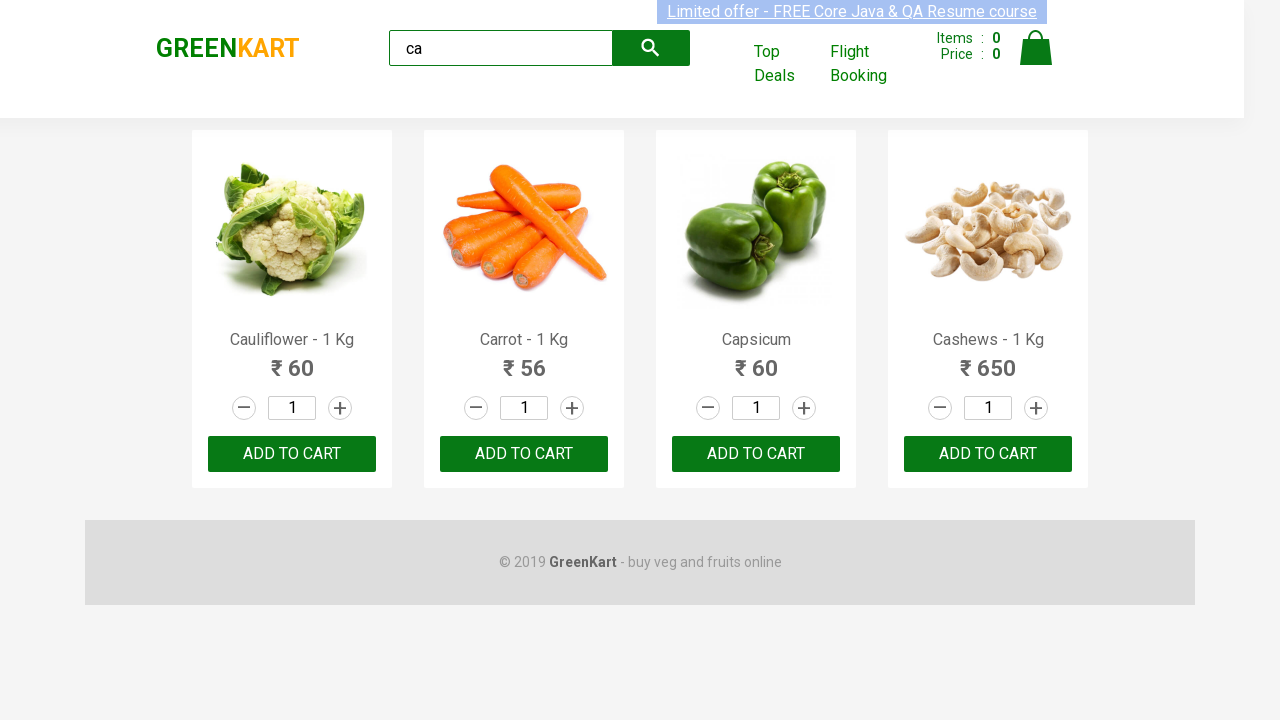

Clicked 'ADD TO CART' button for second product in filtered results at (524, 454) on .products .product >> nth=1 >> internal:text="ADD TO CART"i
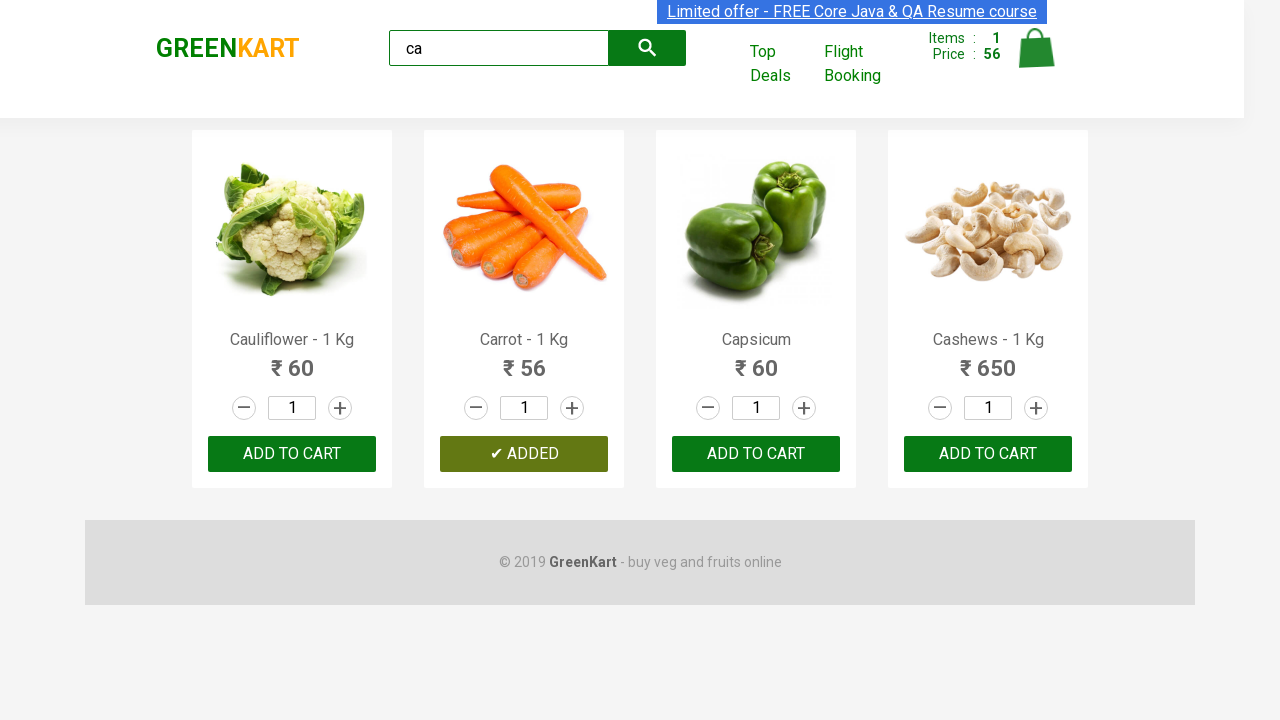

Retrieved all visible product elements from filtered results
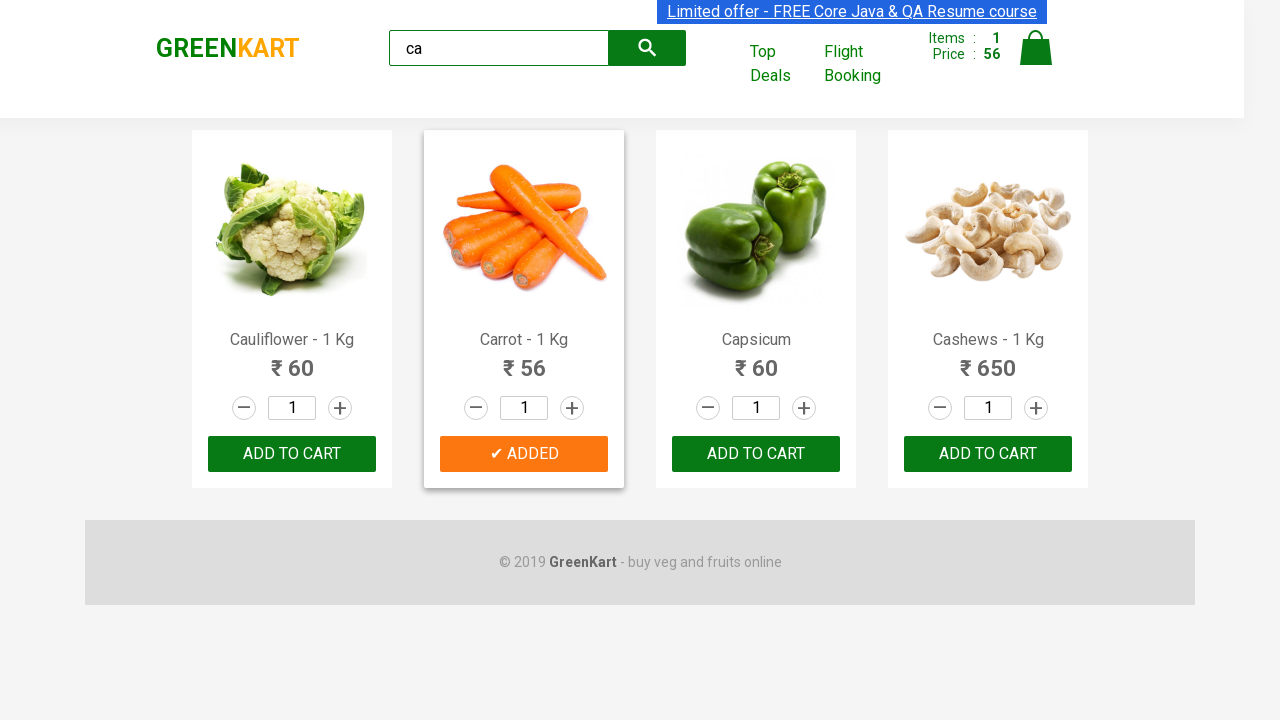

Extracted product name: Cauliflower - 1 Kg
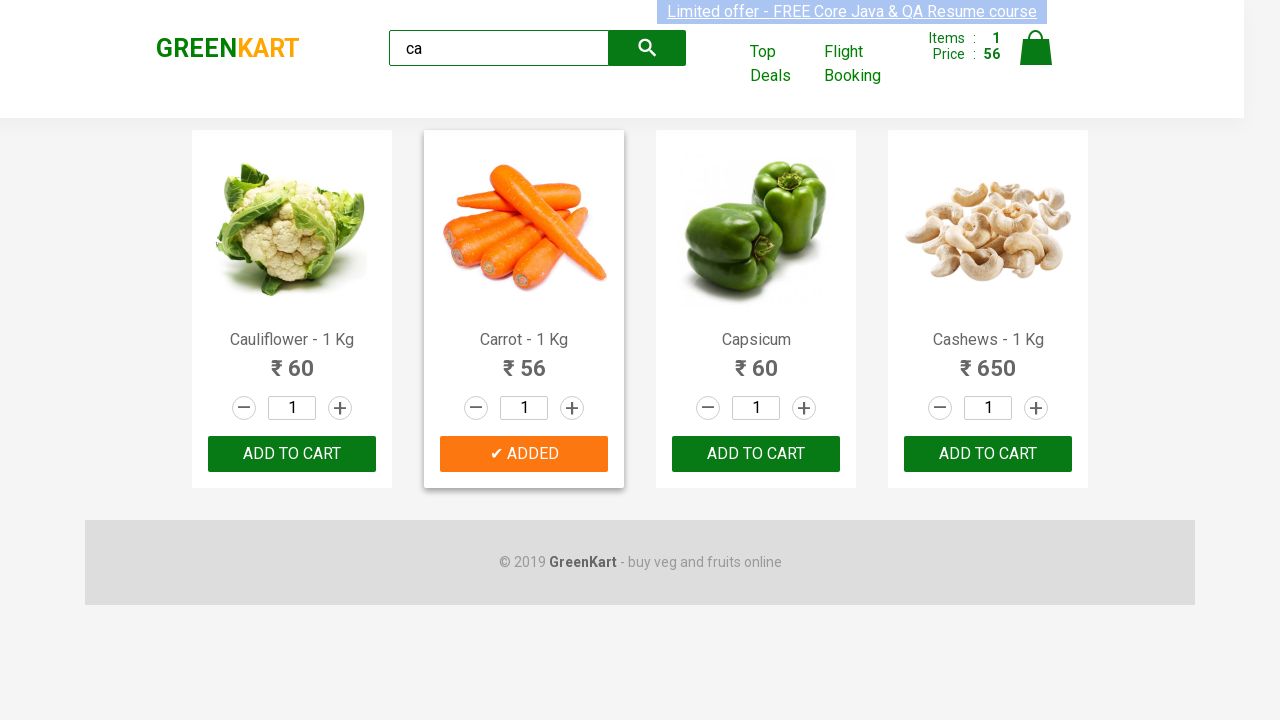

Extracted product name: Carrot - 1 Kg
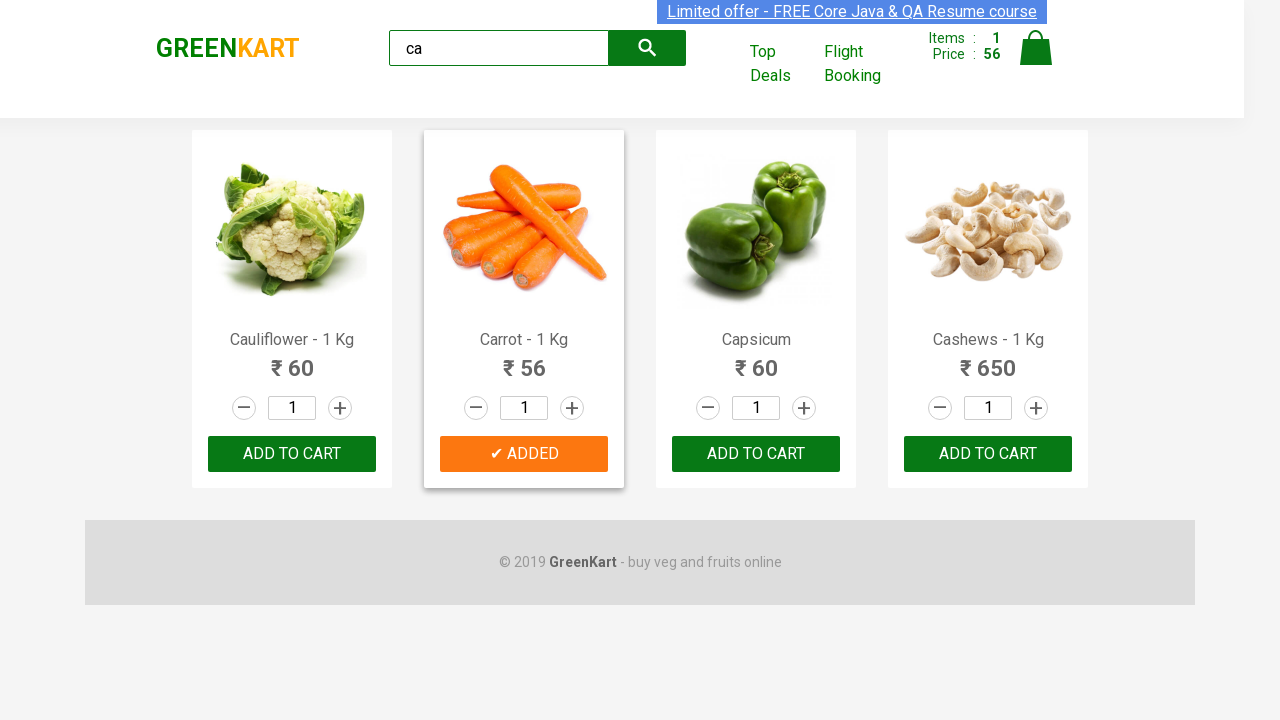

Extracted product name: Capsicum
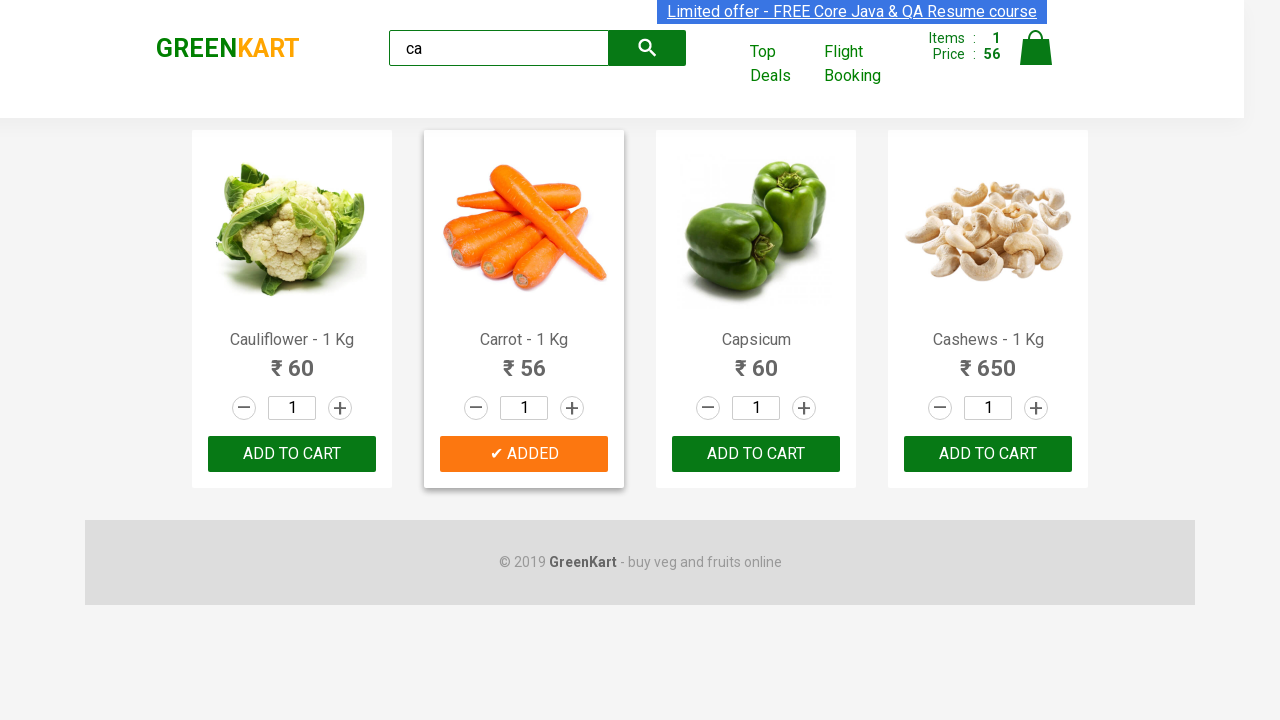

Found Capsicum product and clicked ADD TO CART button at (756, 454) on .products .product >> nth=2 >> button
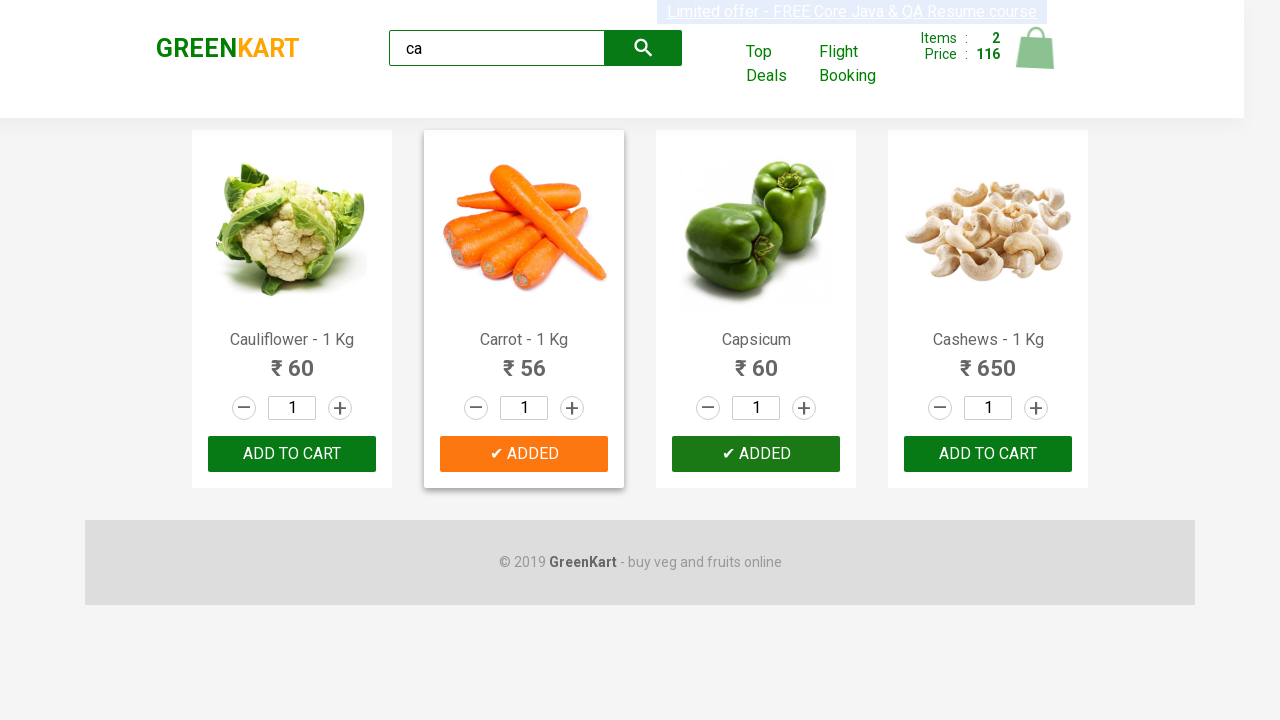

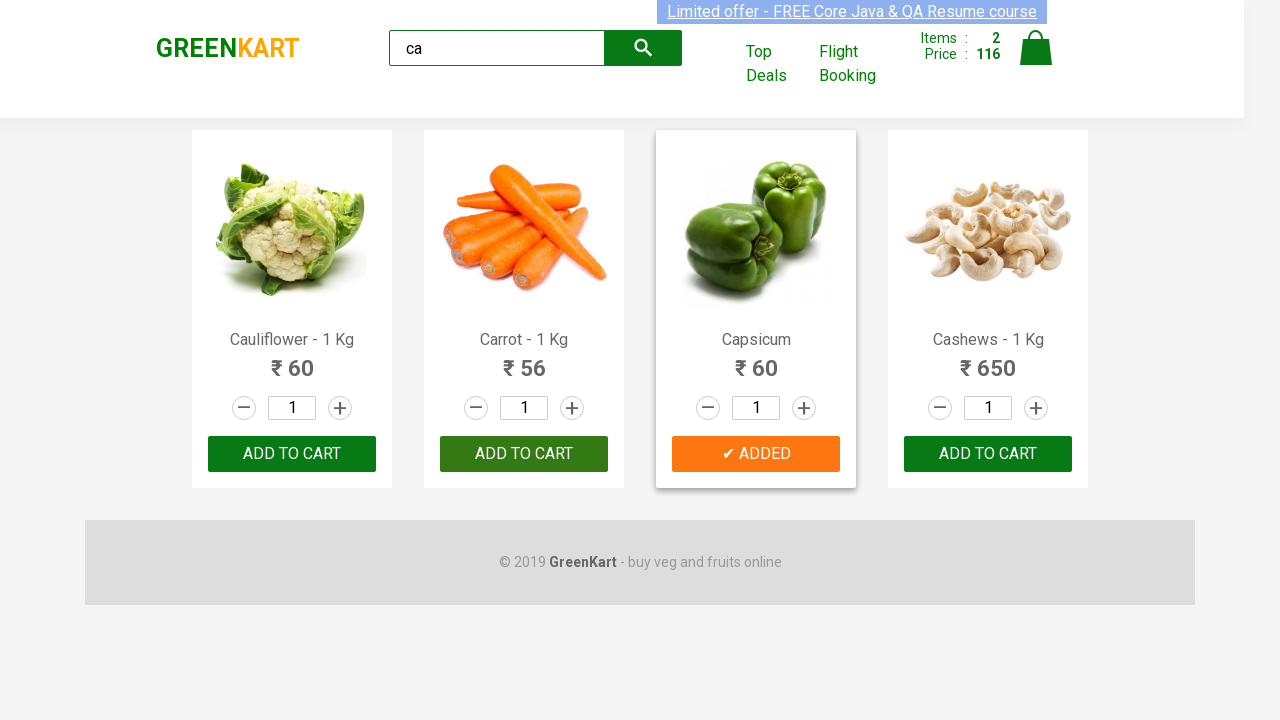